Tests opening a new window by clicking a link, then using a browser-agnostic approach to find and switch to the new window by comparing window handles before and after the click.

Starting URL: http://the-internet.herokuapp.com/windows

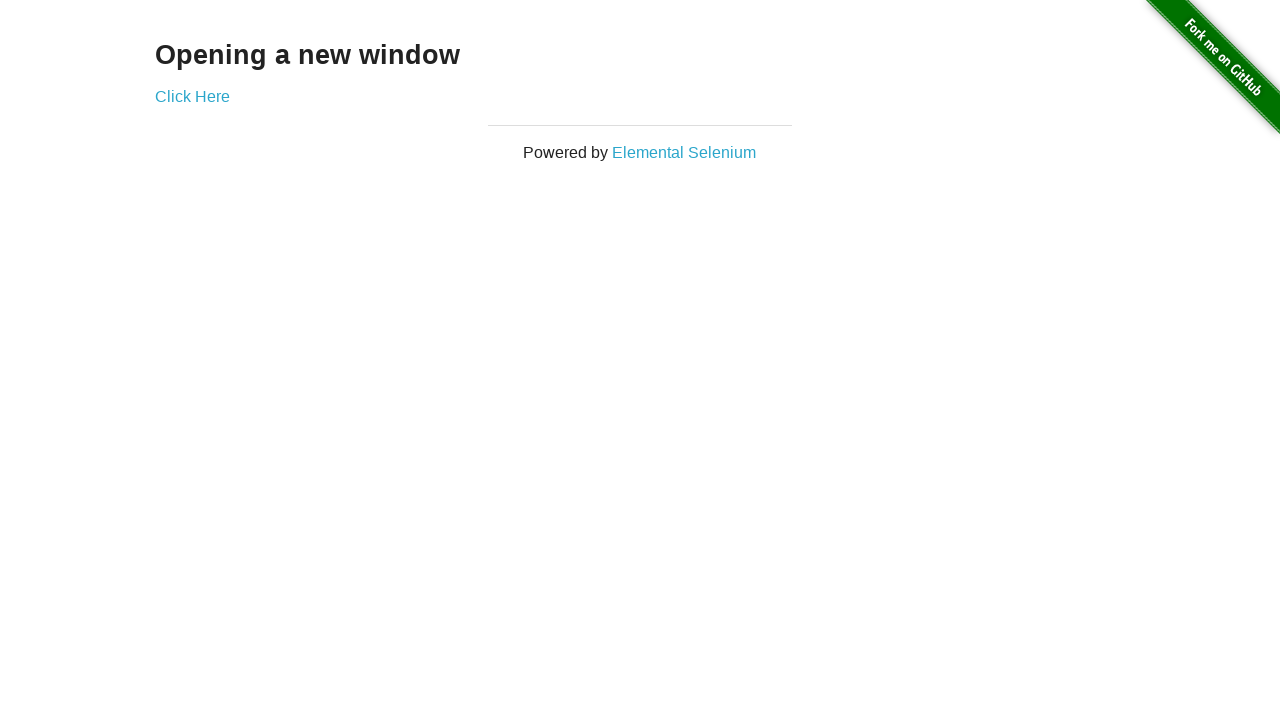

Stored initial pages from context
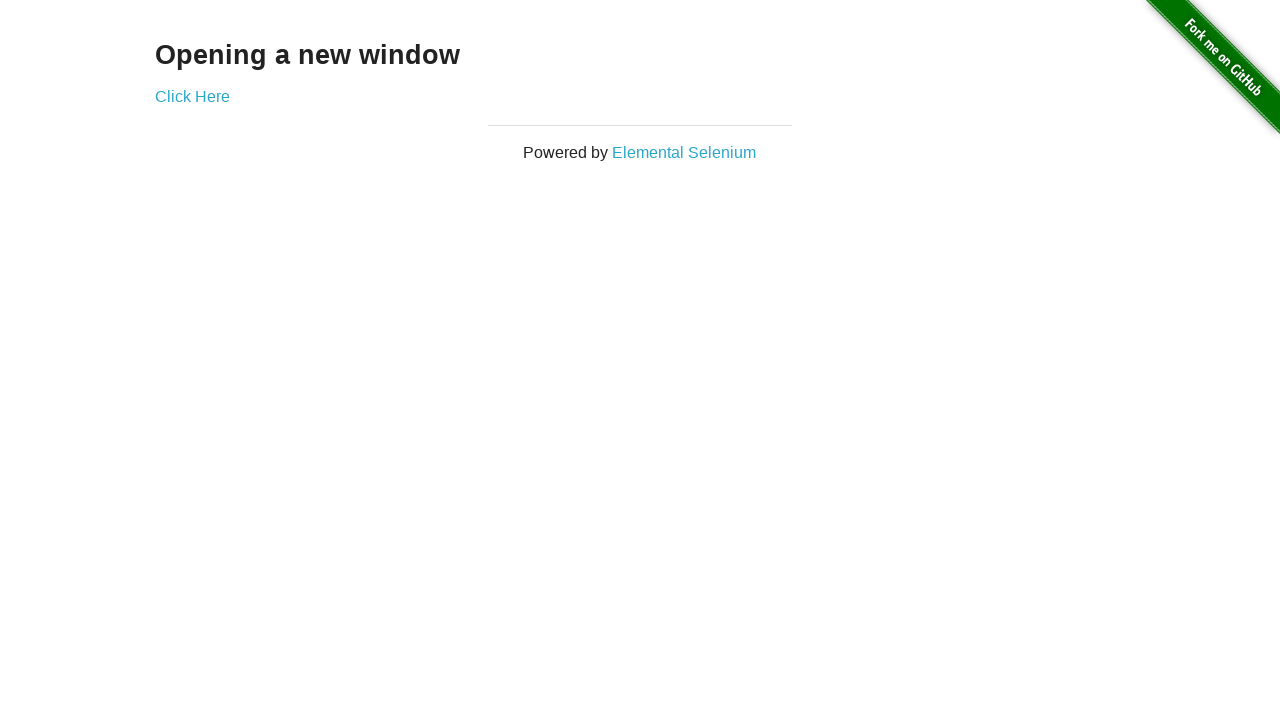

Clicked link to open new window and captured new page at (192, 96) on .example a
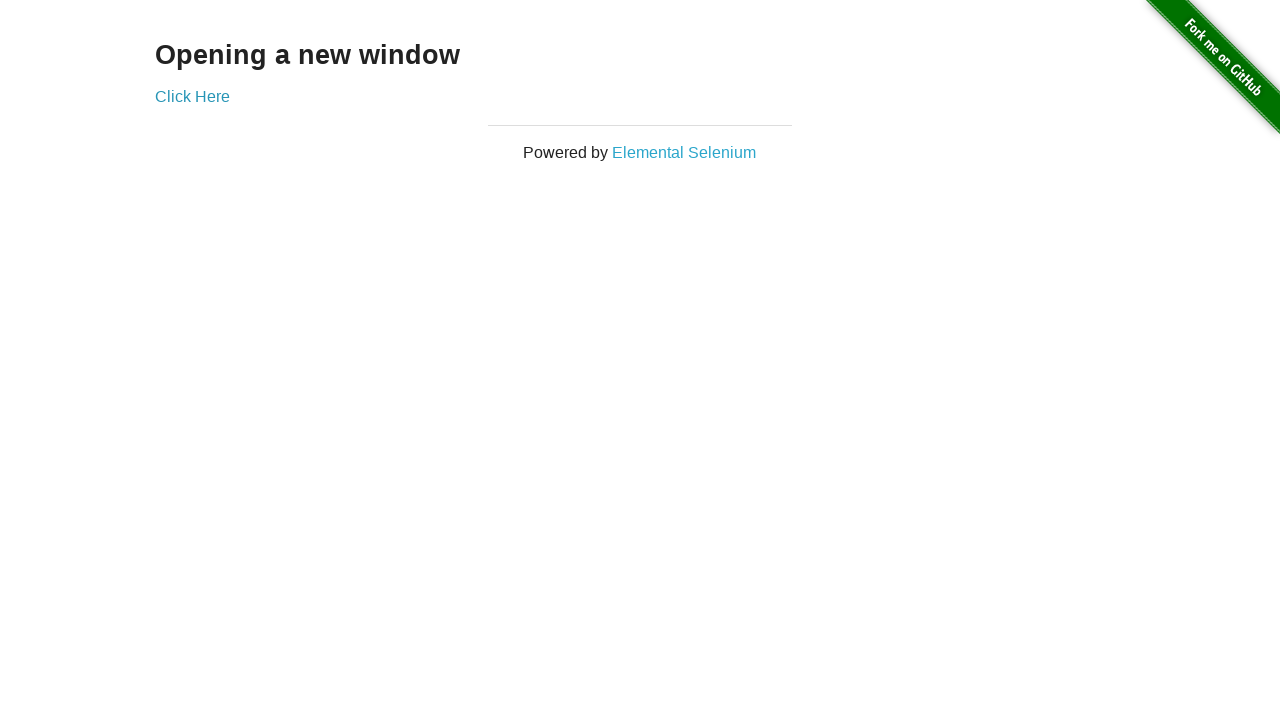

Extracted new page object from context
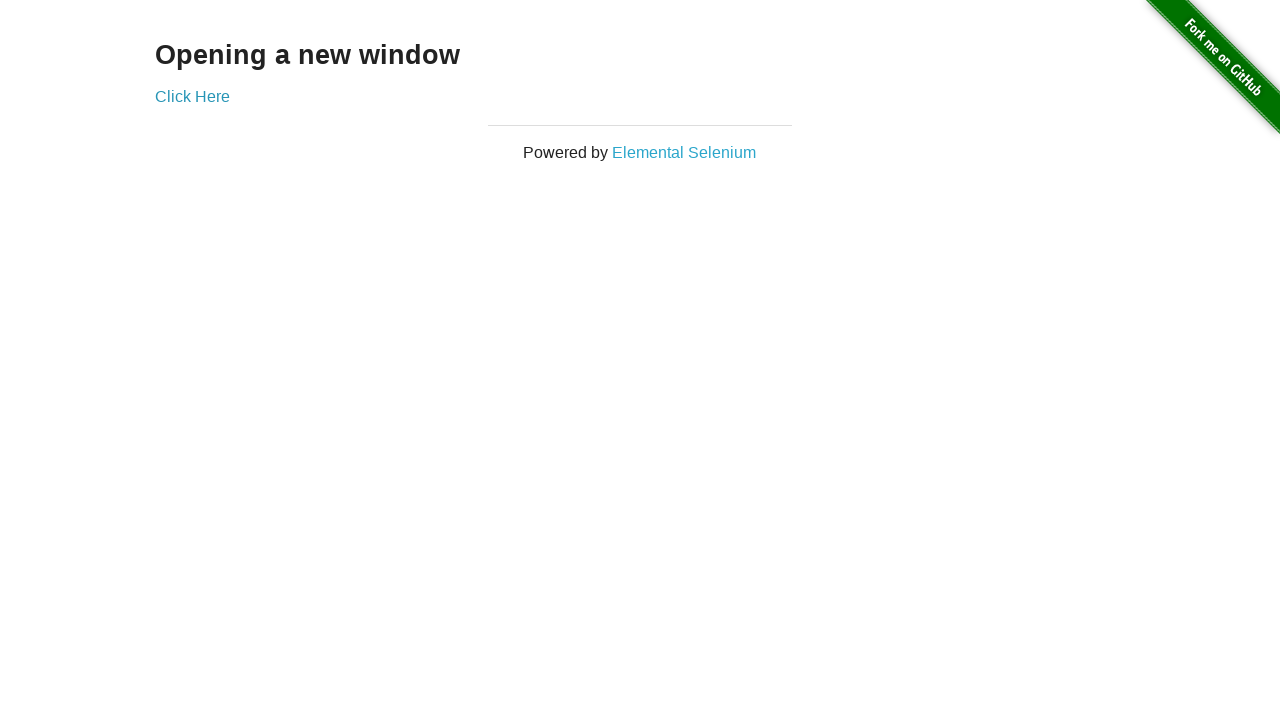

New page finished loading
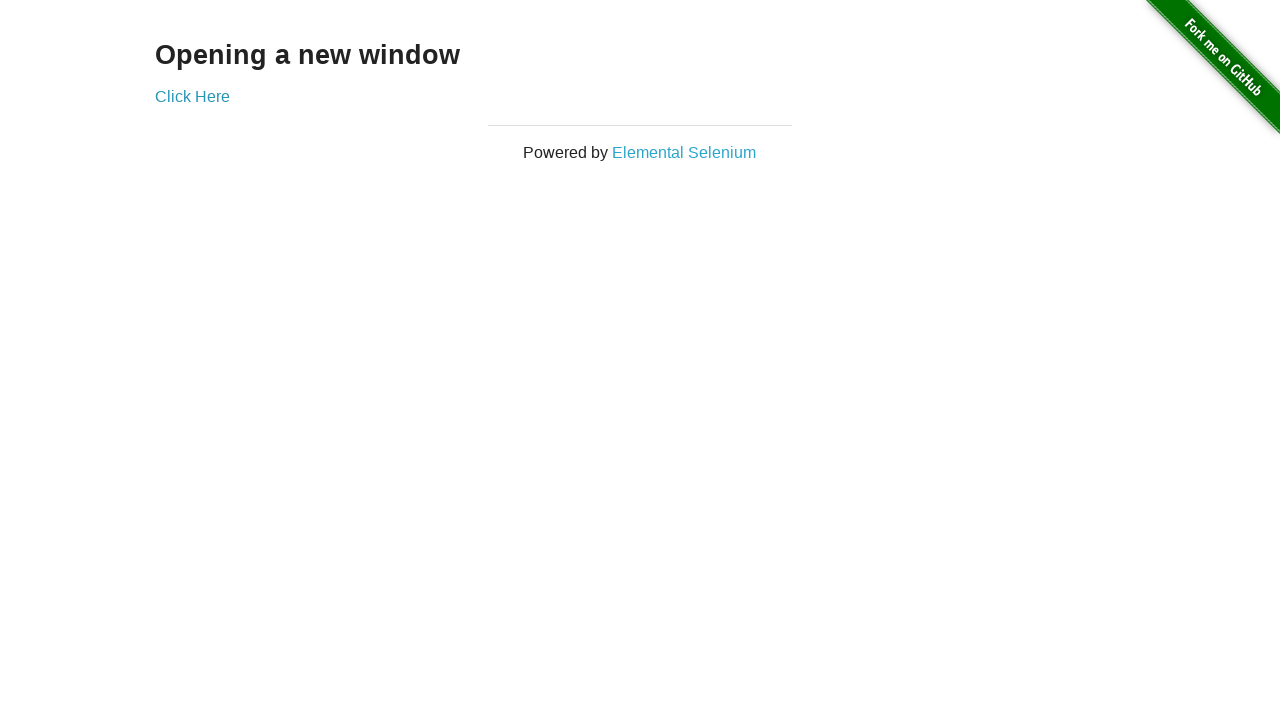

Switched to original page
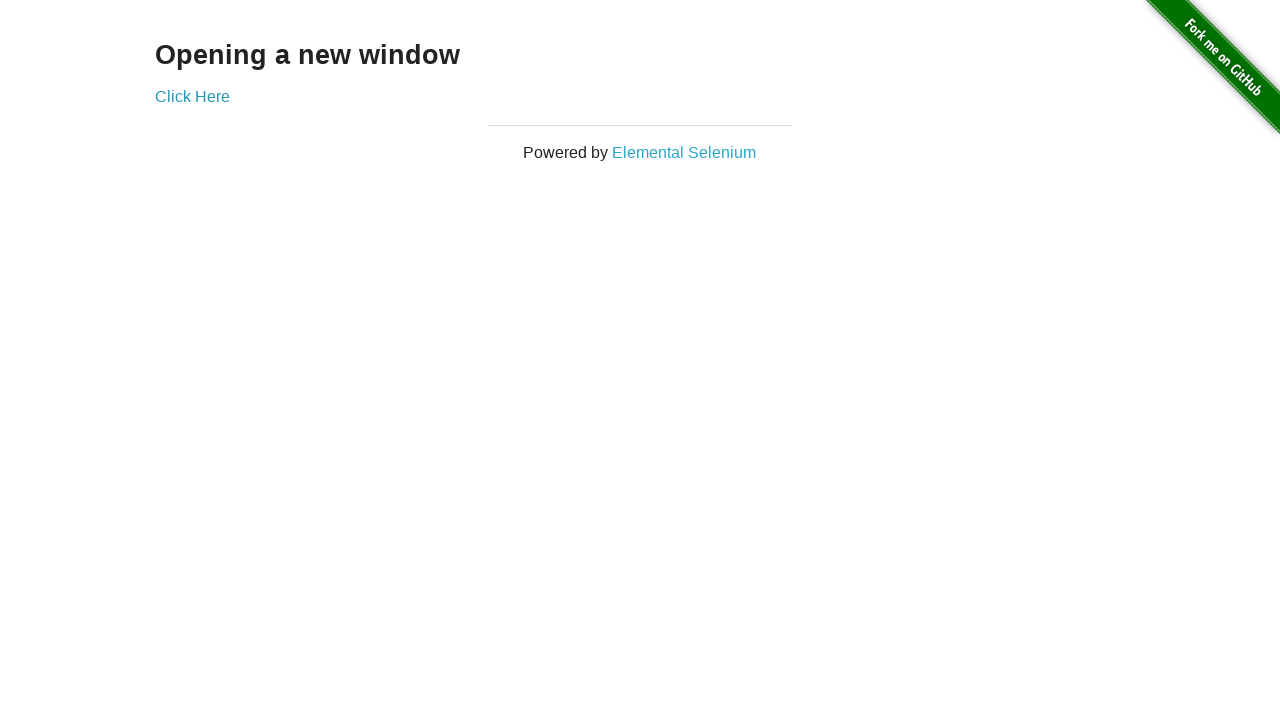

Verified original page title is not 'New Window'
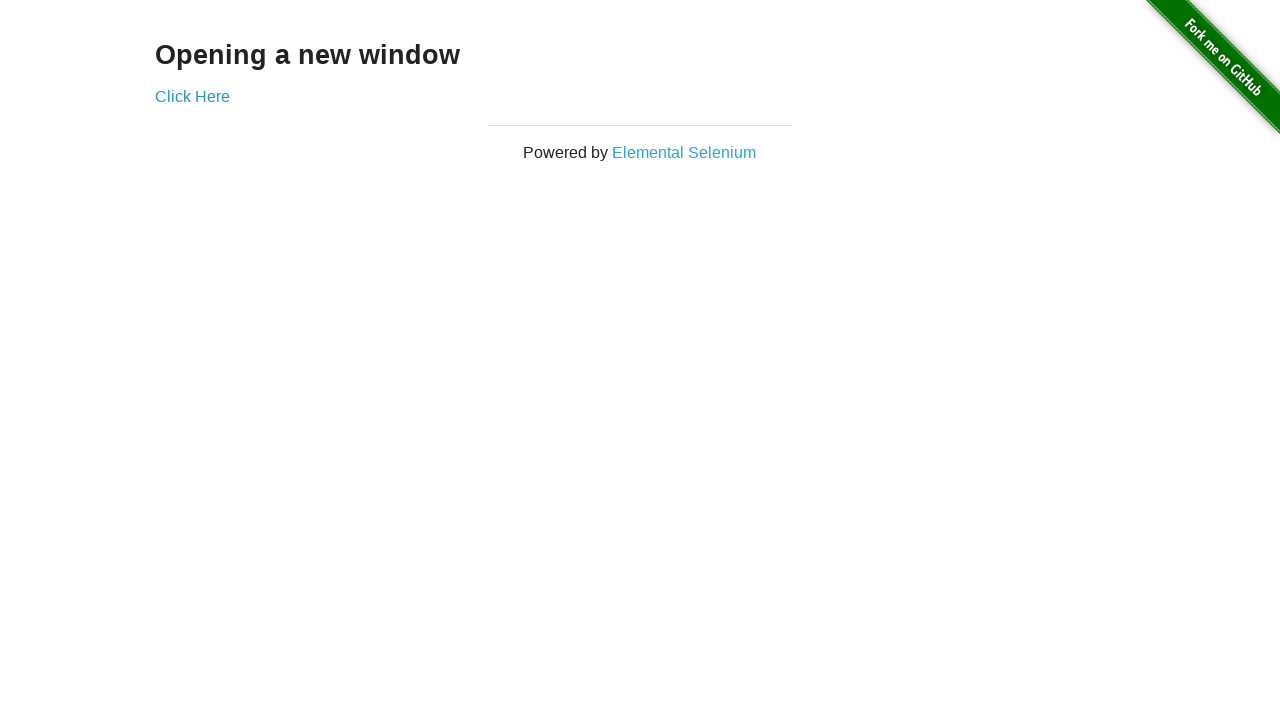

Switched to new page
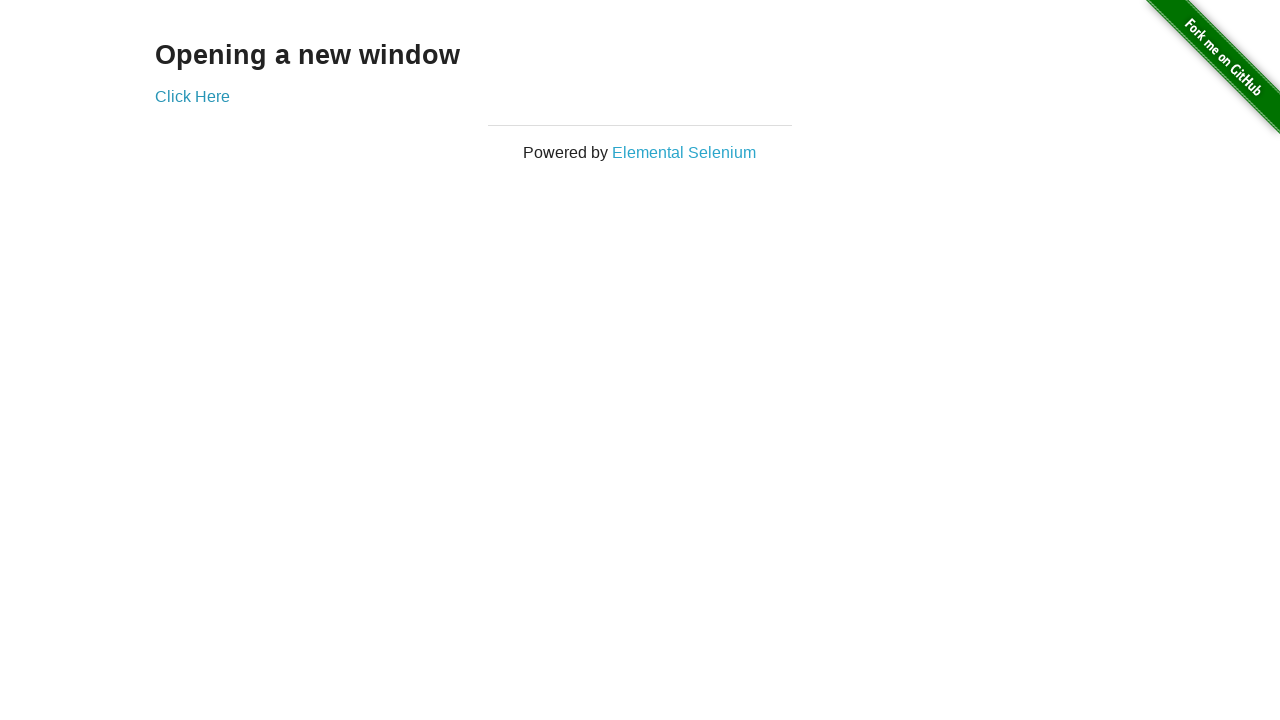

Verified new page title is 'New Window'
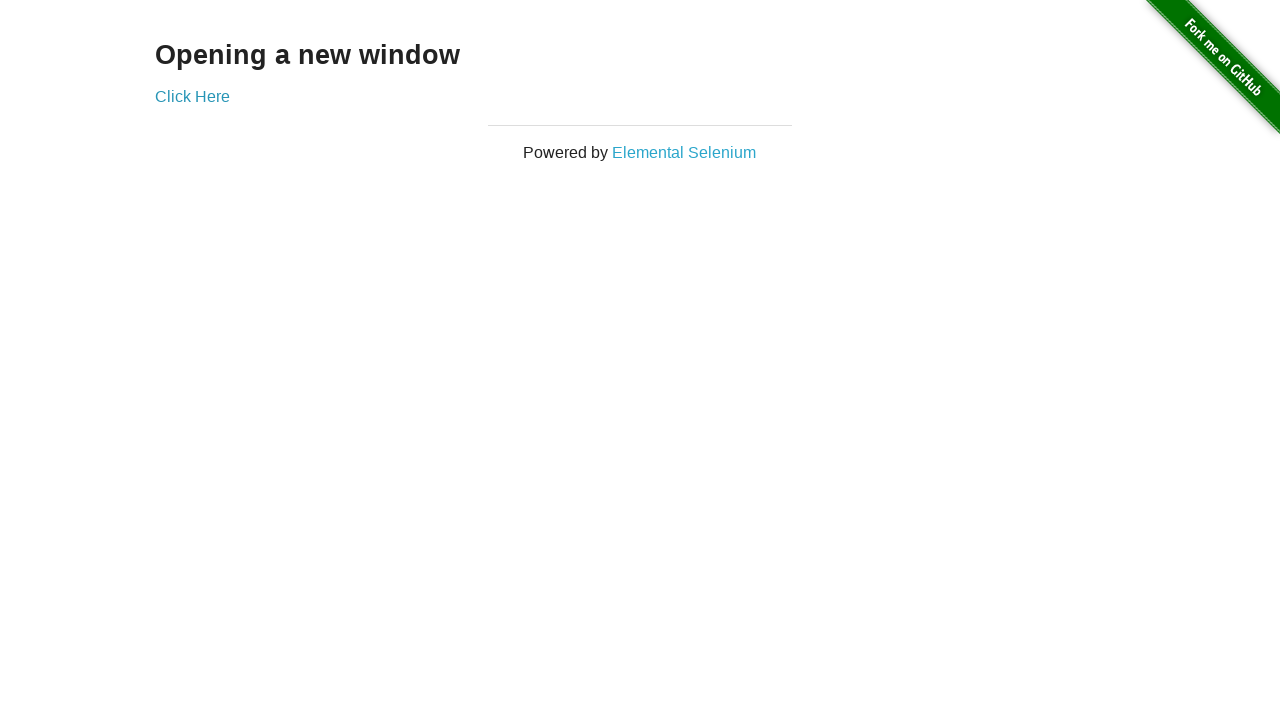

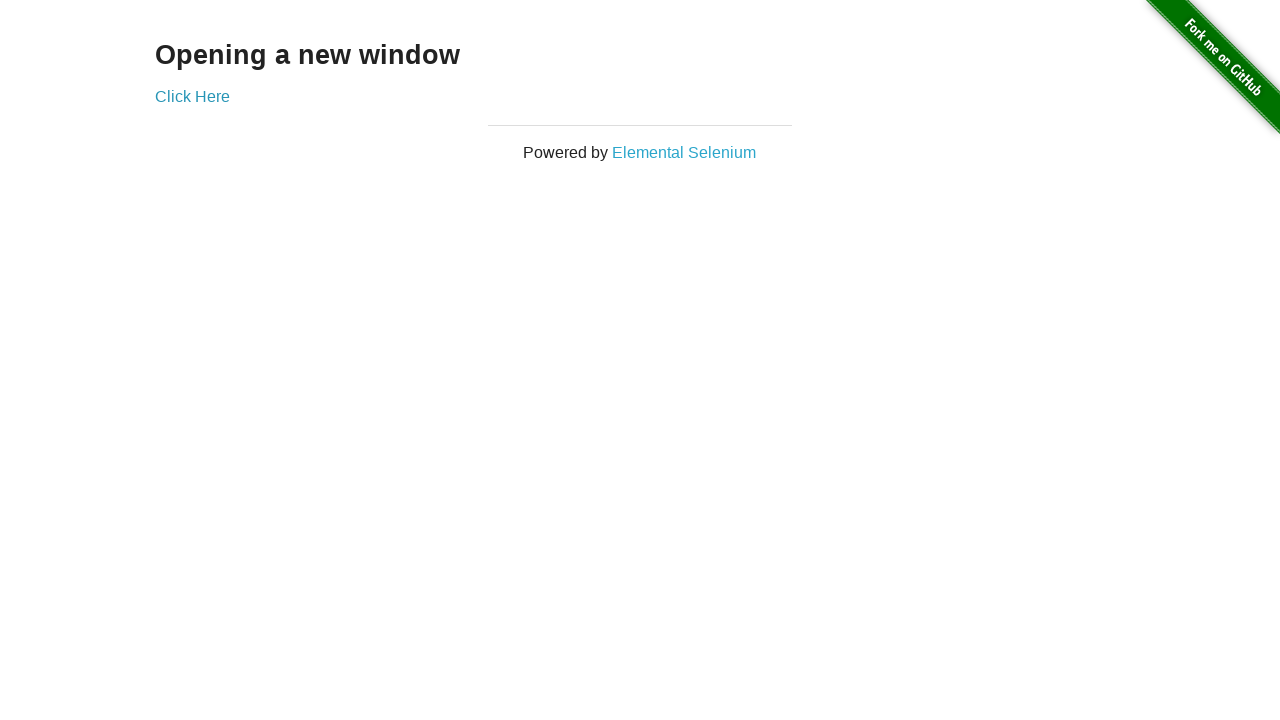